Tests the Catalog listing by verifying exactly 3 cat items are displayed

Starting URL: https://cs1632.appspot.com/

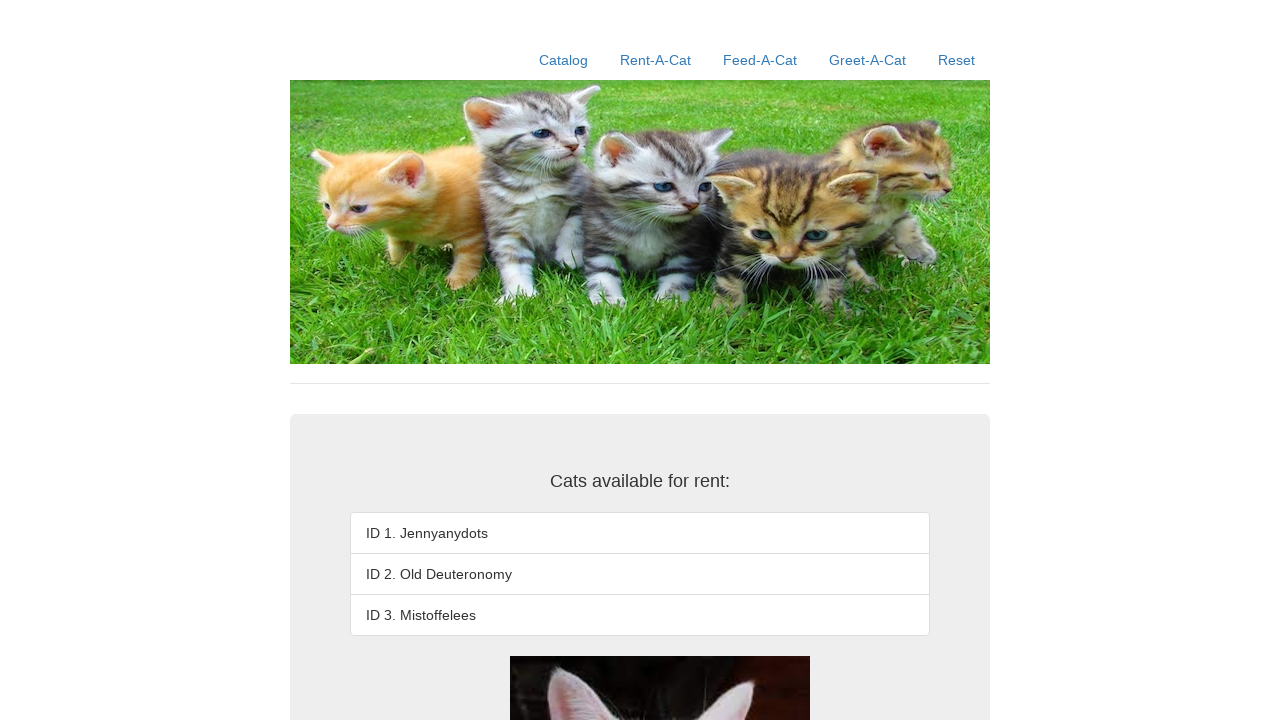

Set initial cookies for test state (1=false, 2=false, 3=false)
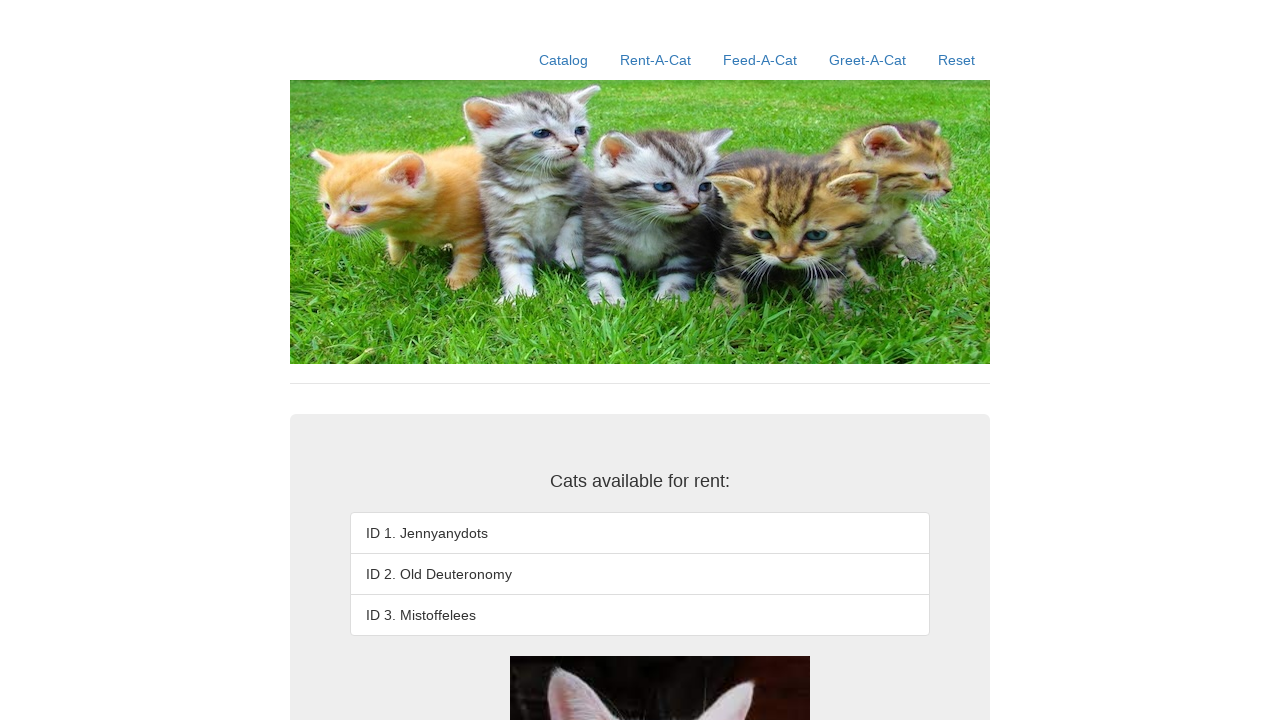

Clicked Catalog link at (564, 60) on text=Catalog
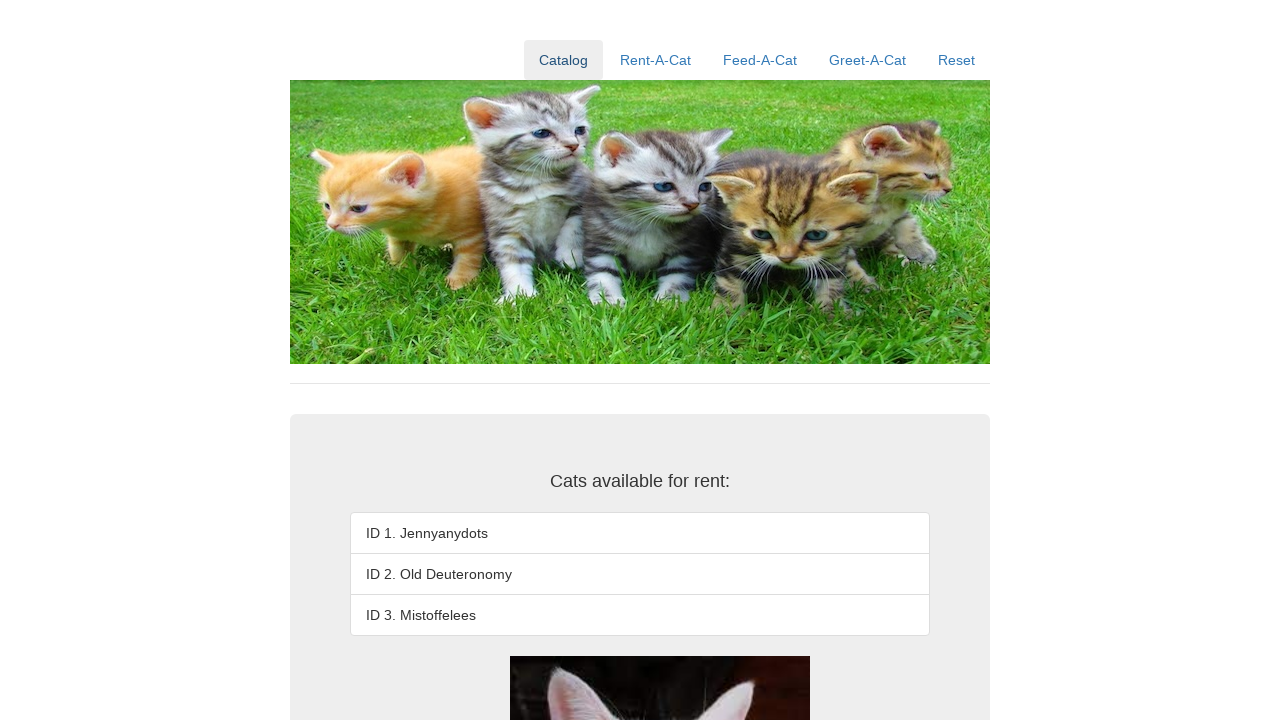

Verified exactly 3 cat items are displayed in the catalog listing
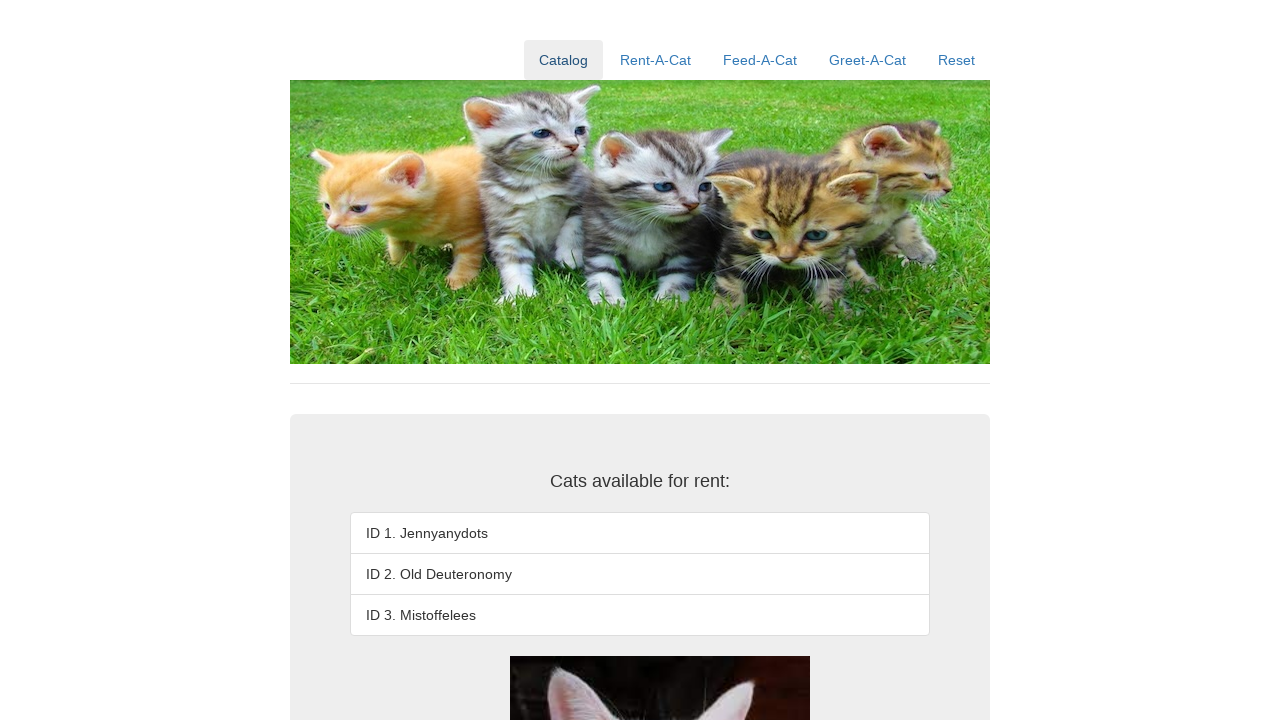

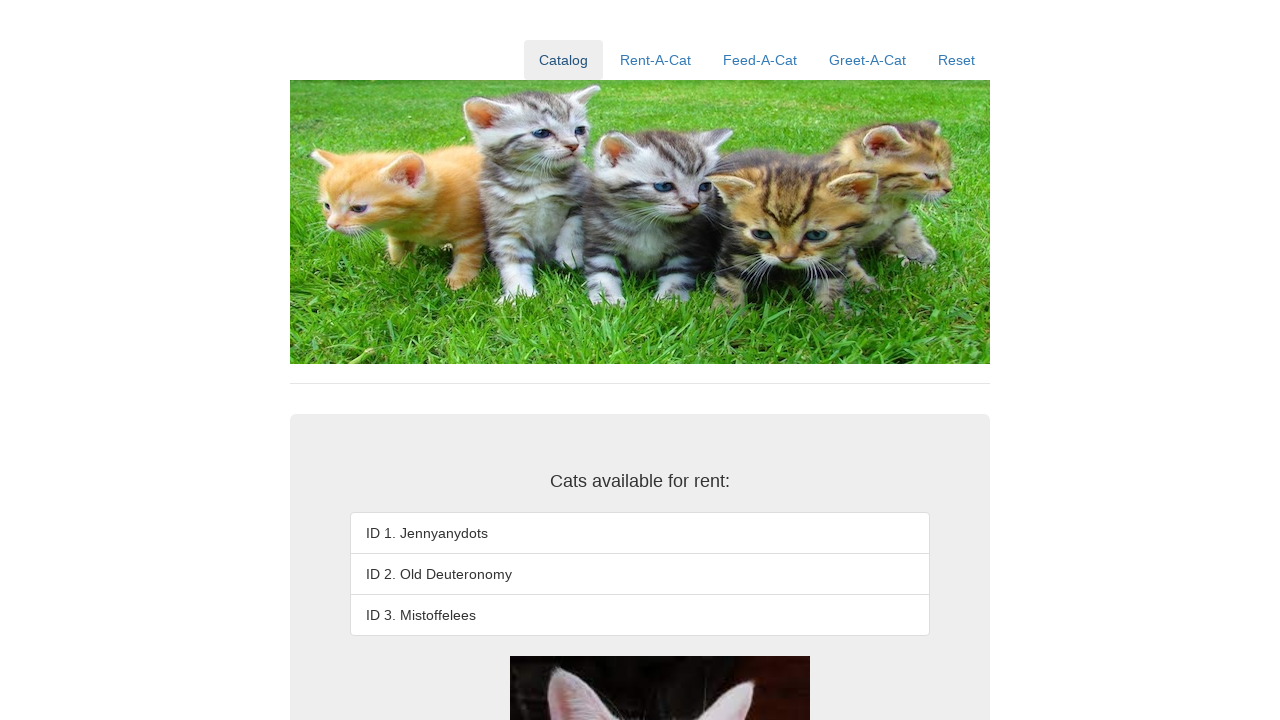